Tests car insurance form by entering a car registration number and submitting the form, then verifies the redirect URL

Starting URL: https://www.policybazaar.com/motor-insurance/car-insurance/

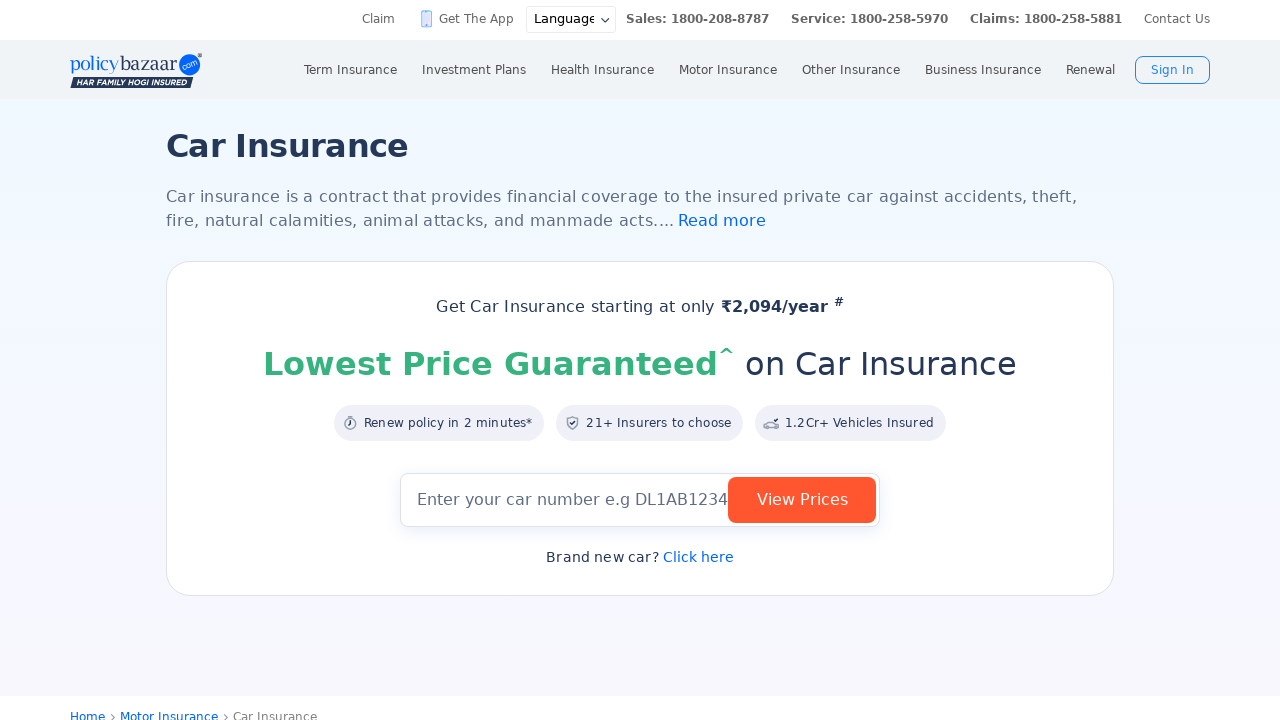

Filled car registration number field with 'DL09C6767' on #carRegistrationNumber
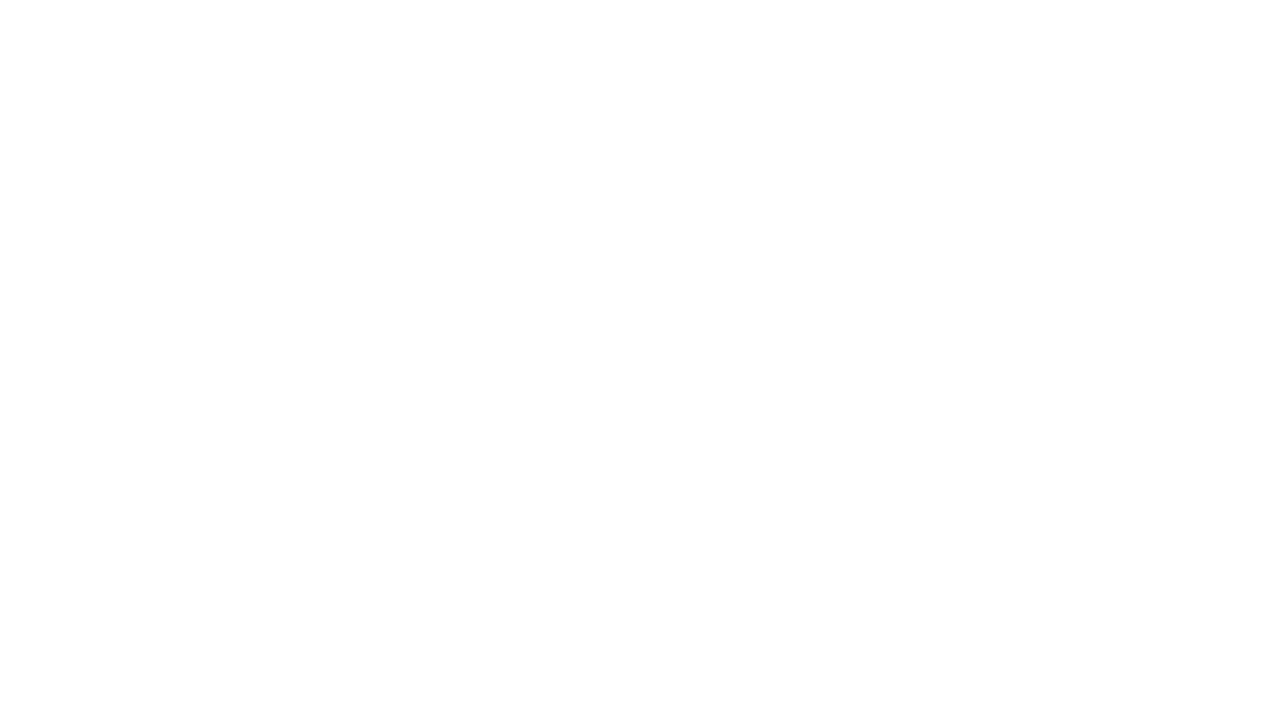

Clicked submit button to process car insurance form at (802, 361) on #btnSubmit
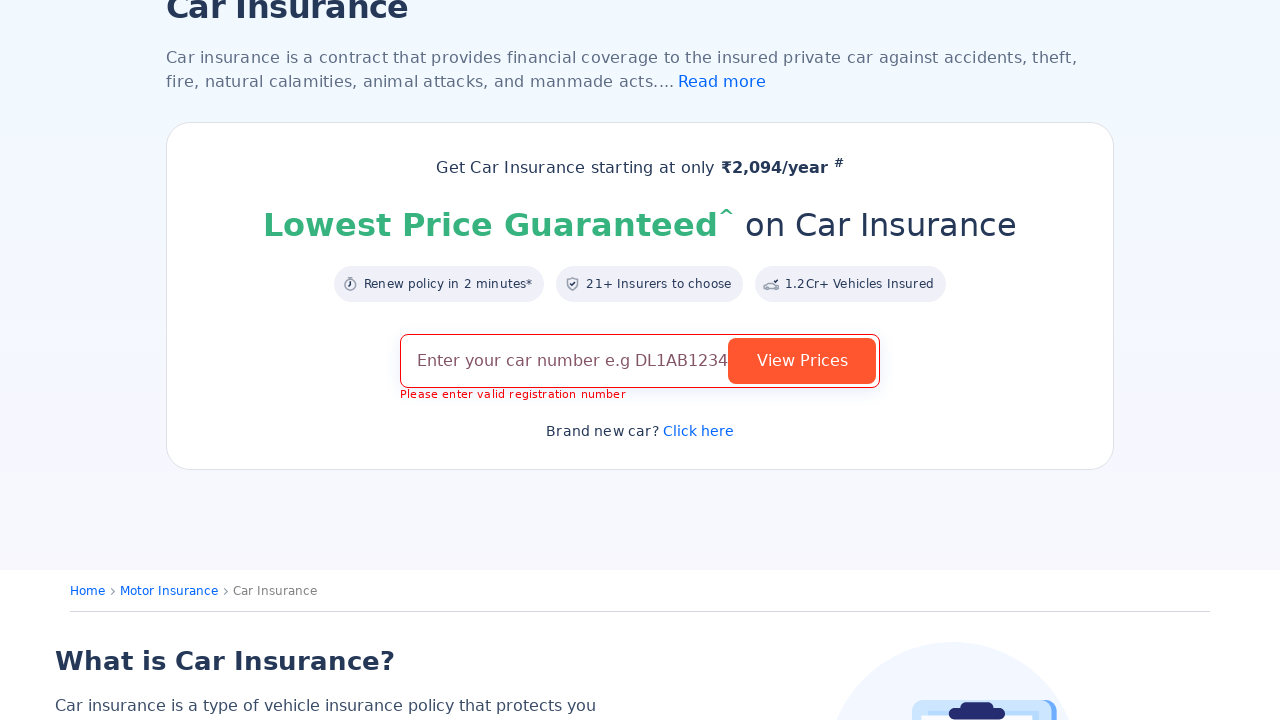

Page redirected and network idle state reached
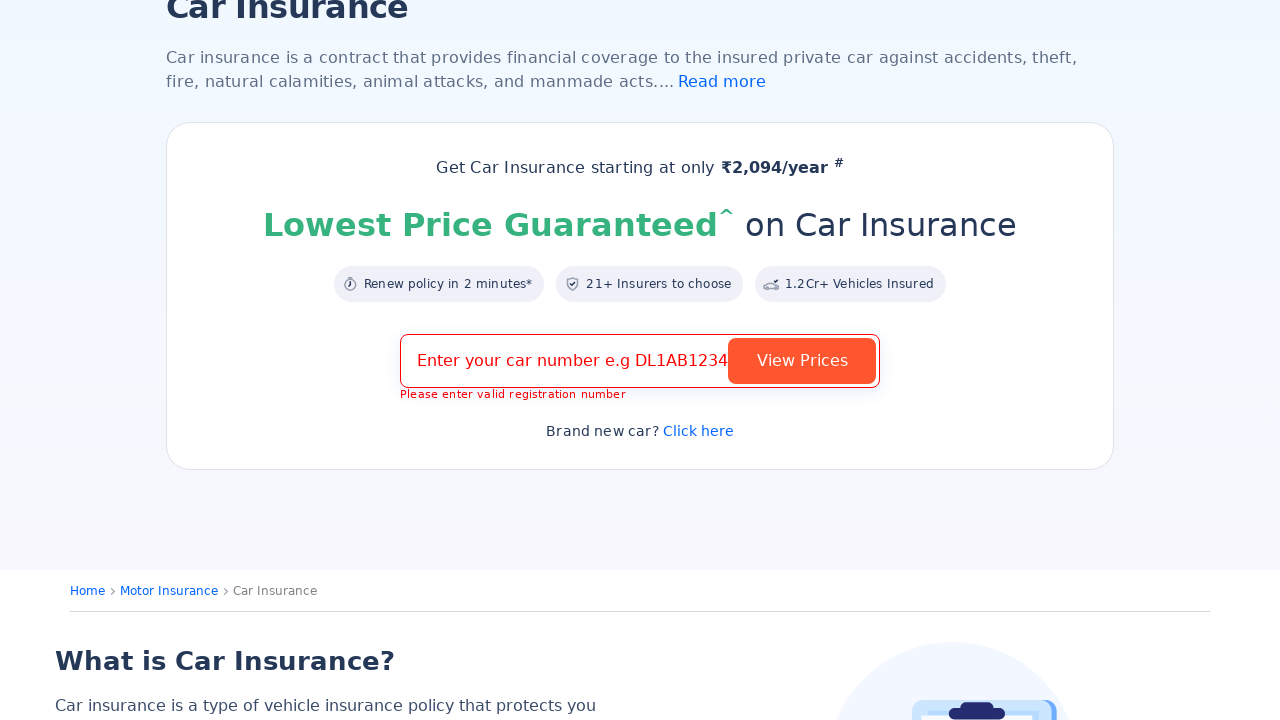

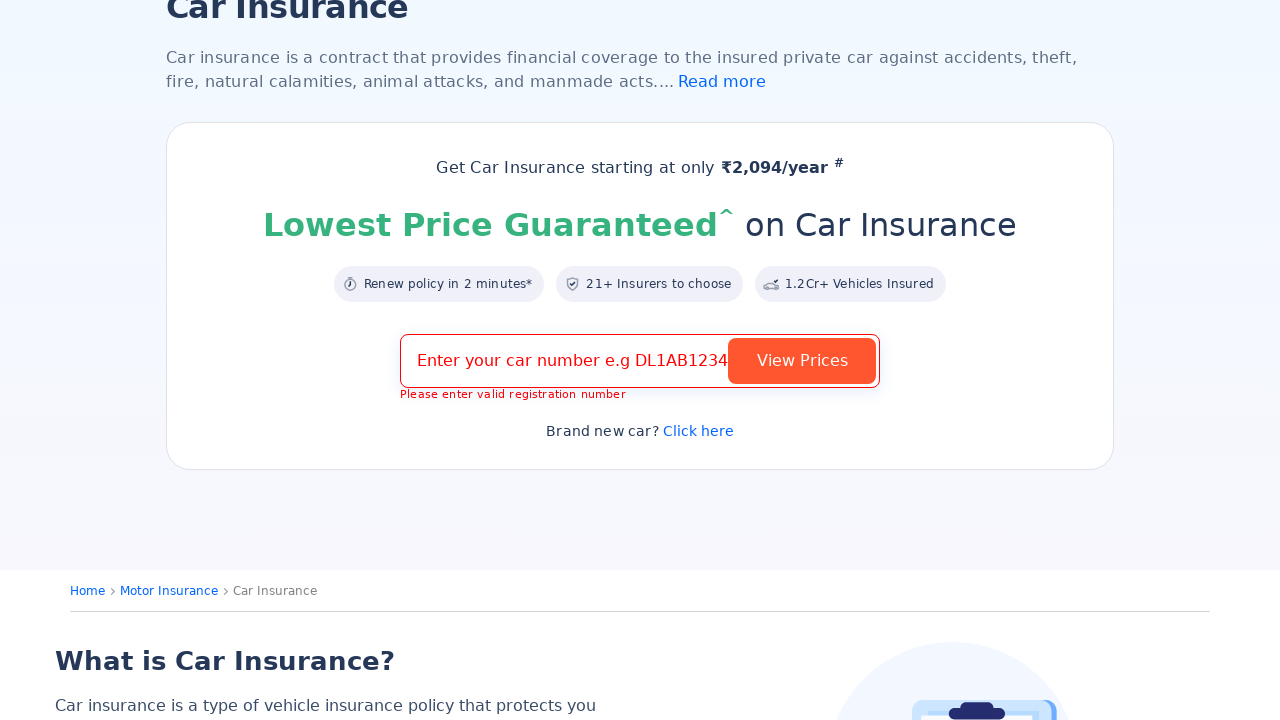